Navigates to Rahul Shetty Academy homepage and verifies the page loads by checking the title is accessible.

Starting URL: https://rahulshettyacademy.com/

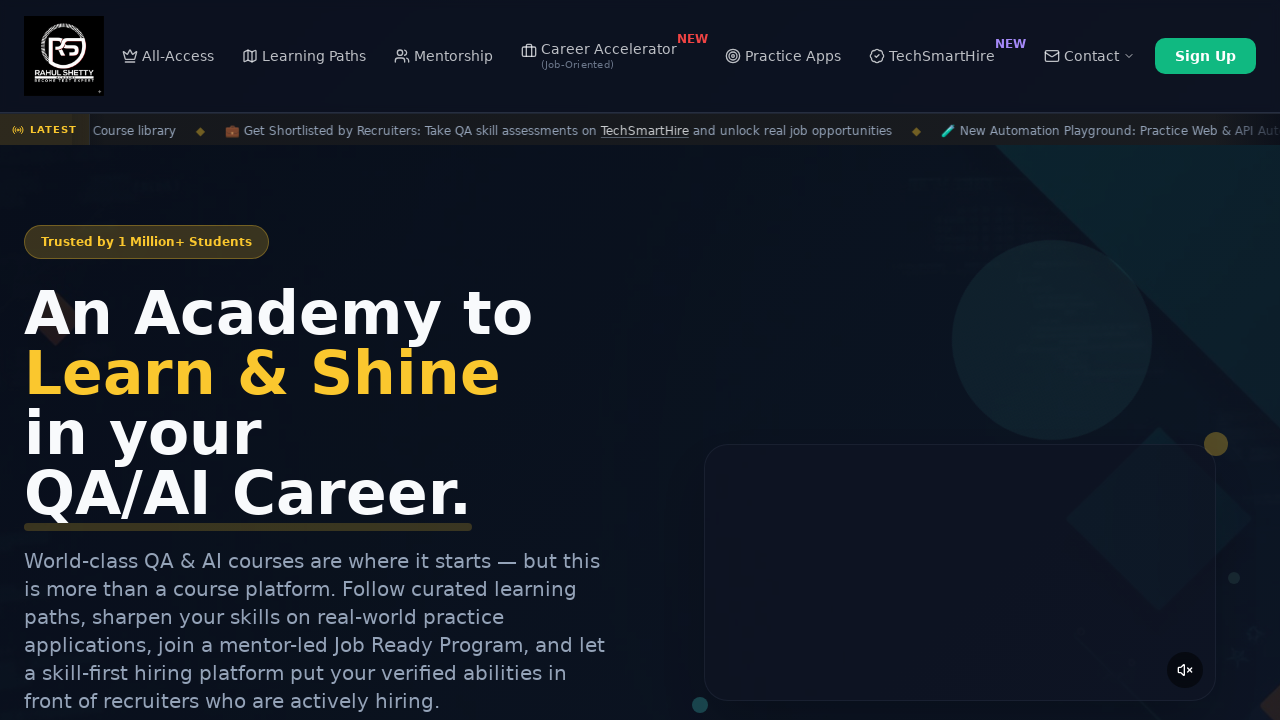

Navigated to Rahul Shetty Academy homepage
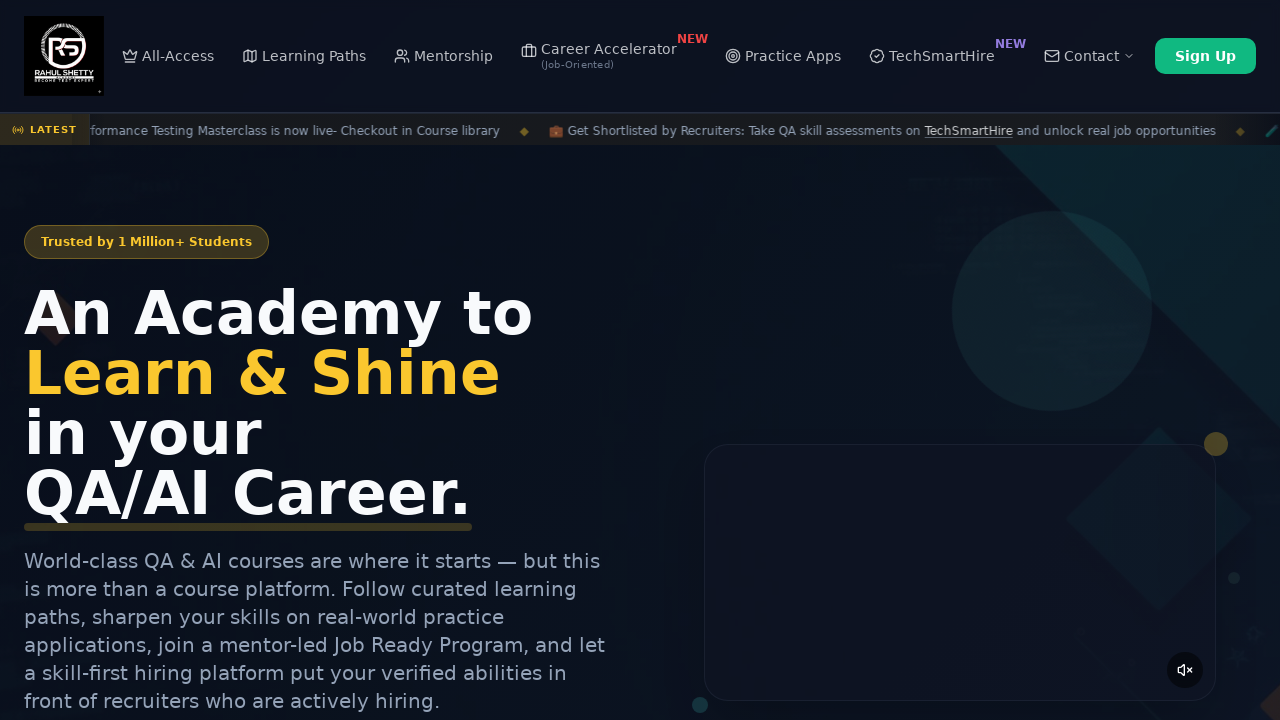

Page fully loaded (domcontentloaded state reached)
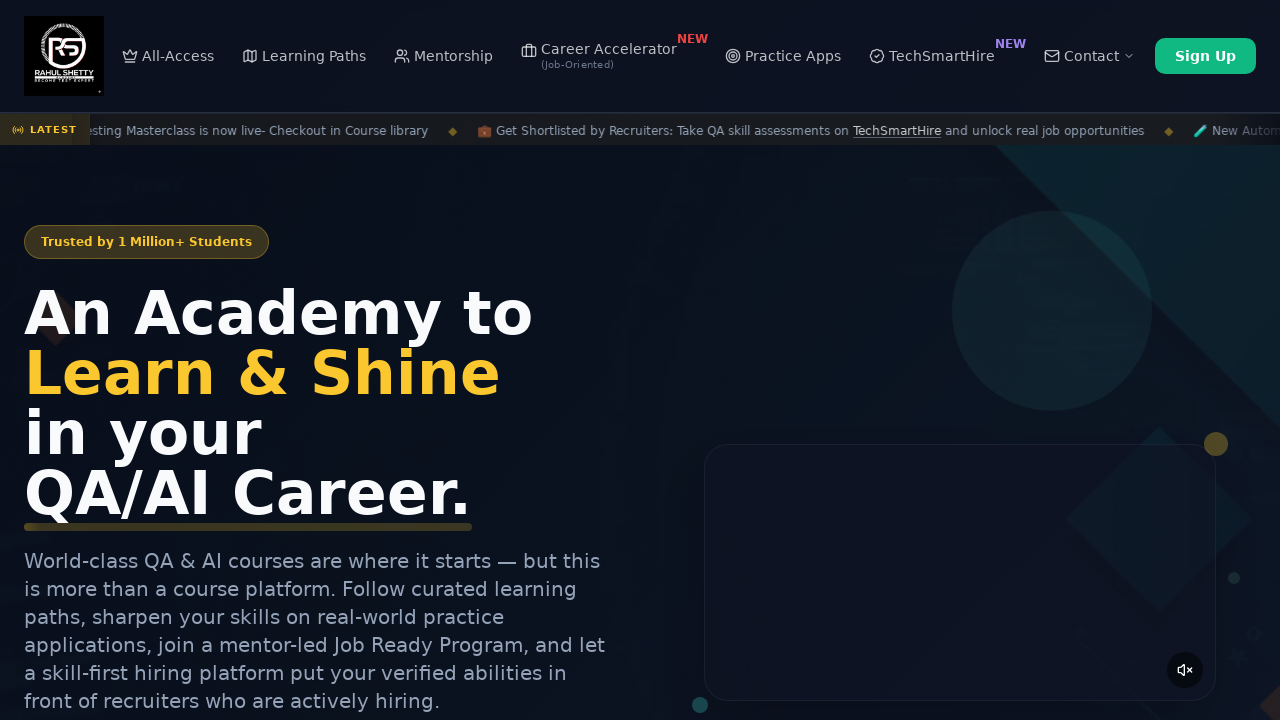

Retrieved page title: 'Rahul Shetty Academy | QA Automation, Playwright, AI Testing & Online Training'
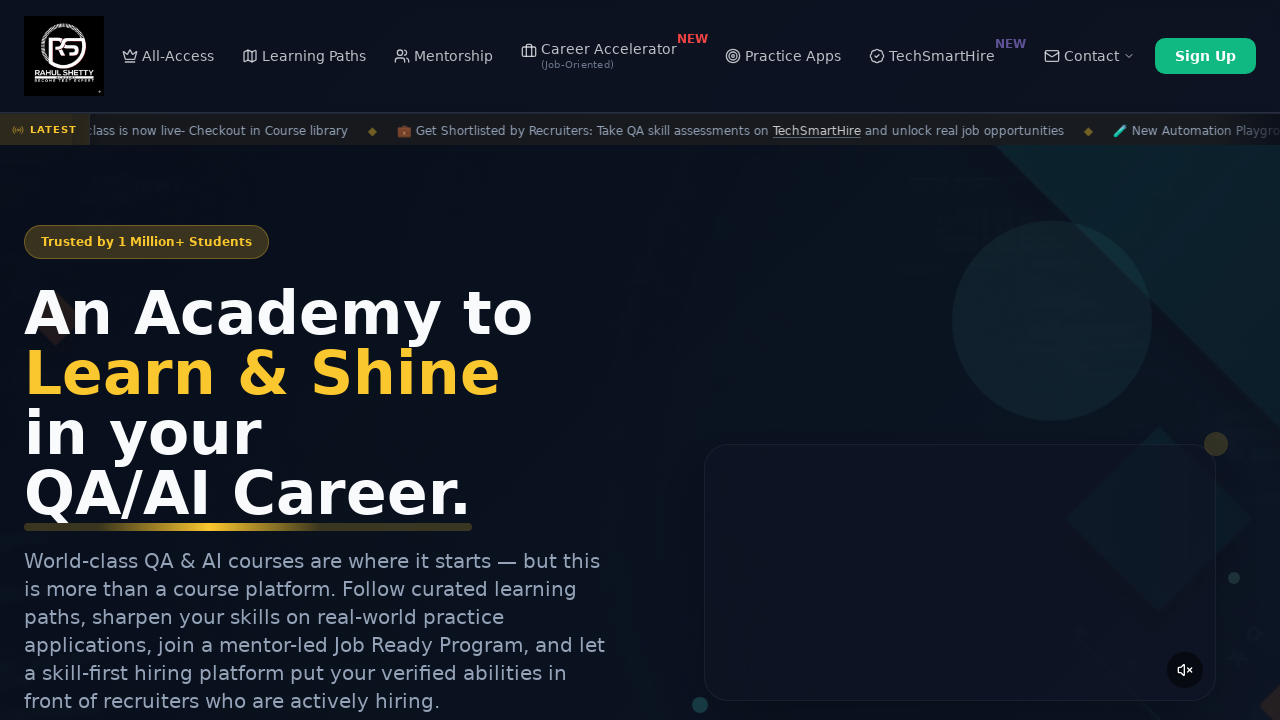

Printed page title to console
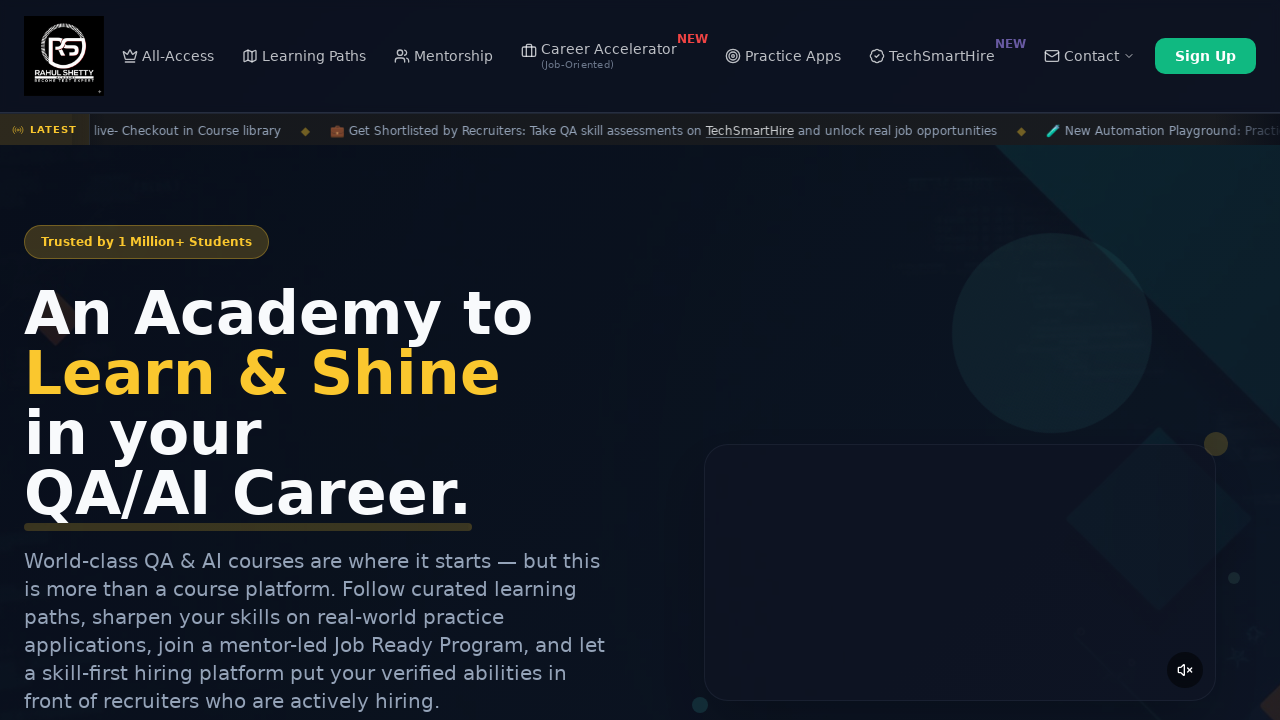

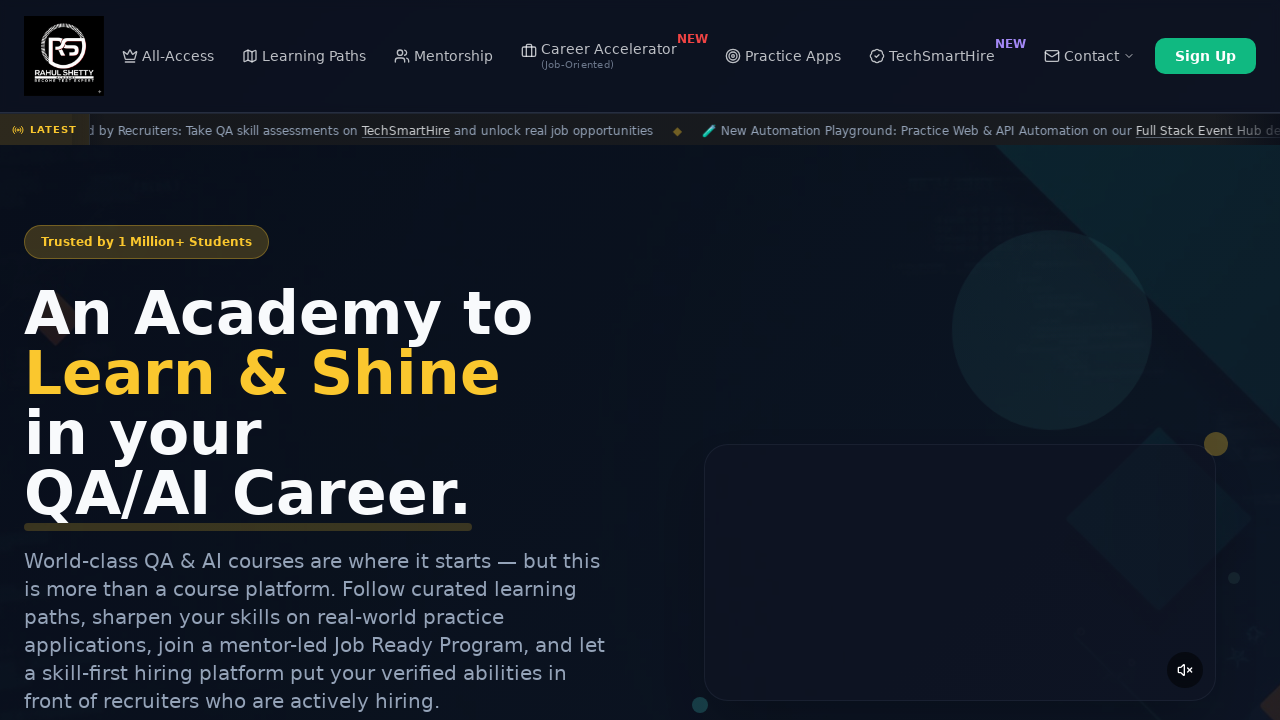